Navigates to the Heroku test app, clicks on the checkboxes link, and toggles the first checkbox

Starting URL: https://the-internet.herokuapp.com/

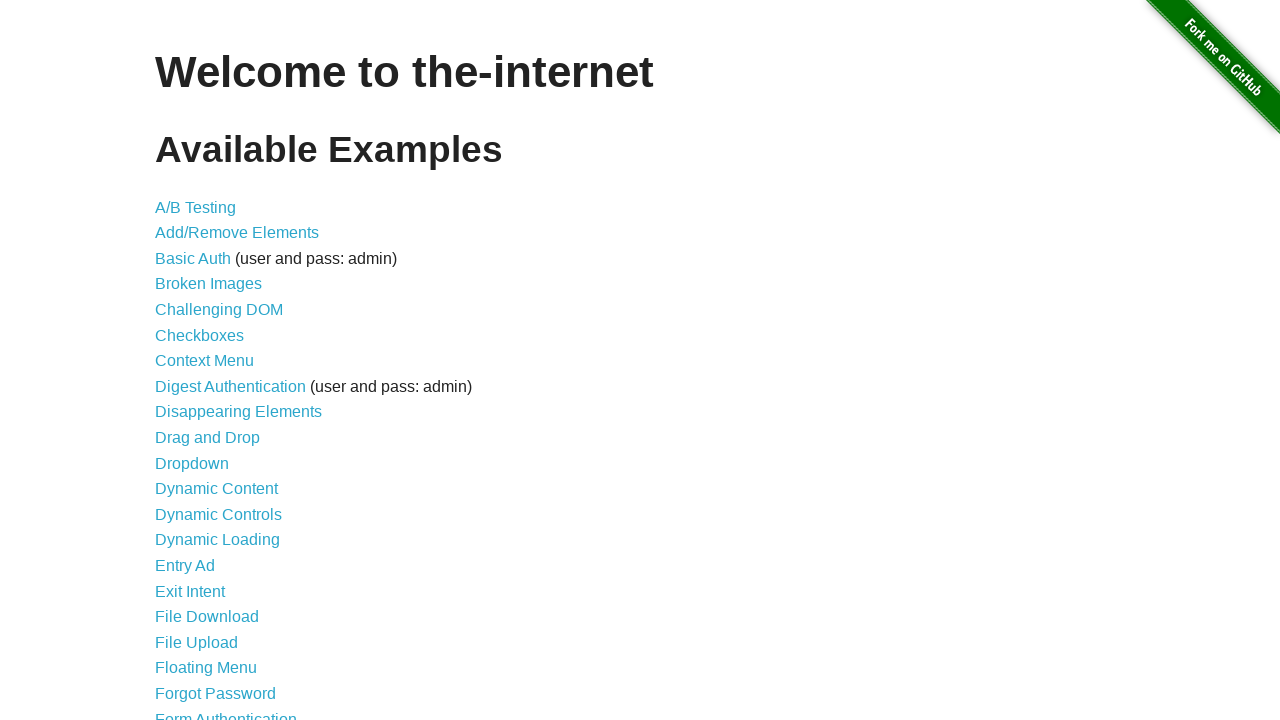

Clicked on the checkboxes link at (200, 335) on xpath=//a[@href='/checkboxes']
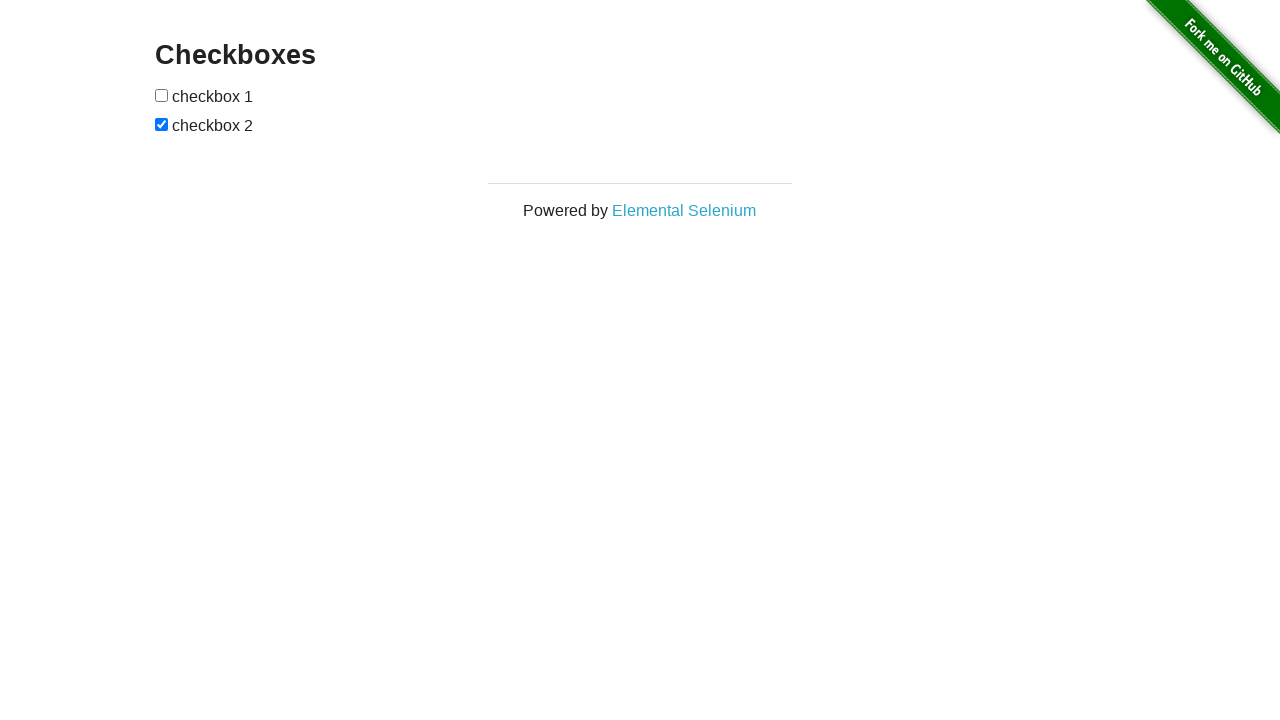

Checkboxes page loaded and first checkbox is visible
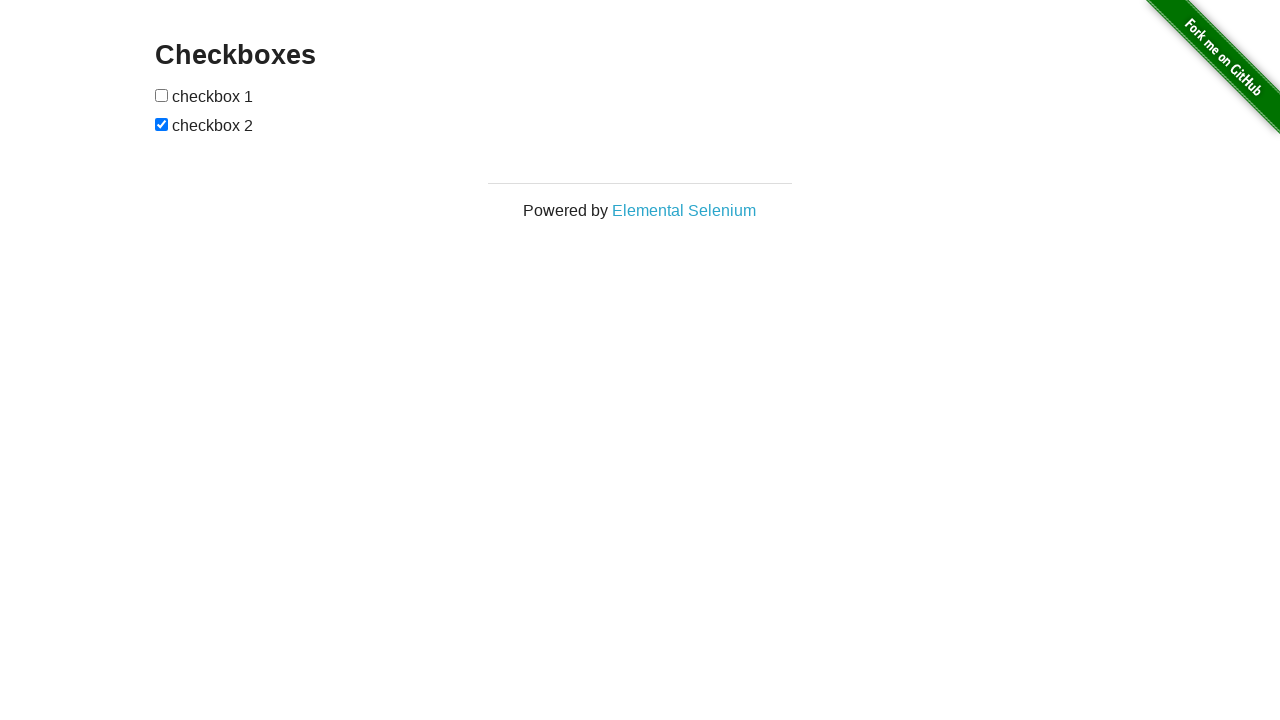

Toggled the first checkbox at (162, 95) on xpath=//*[@id='checkboxes']/input[1]
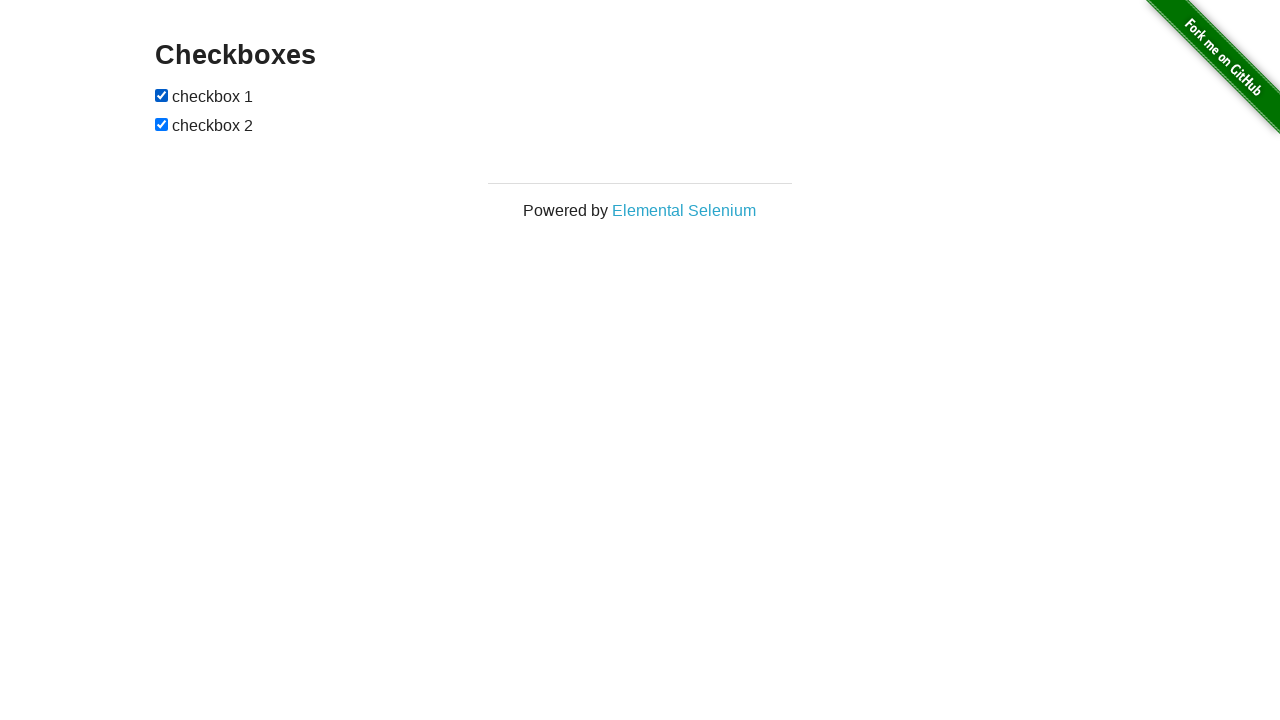

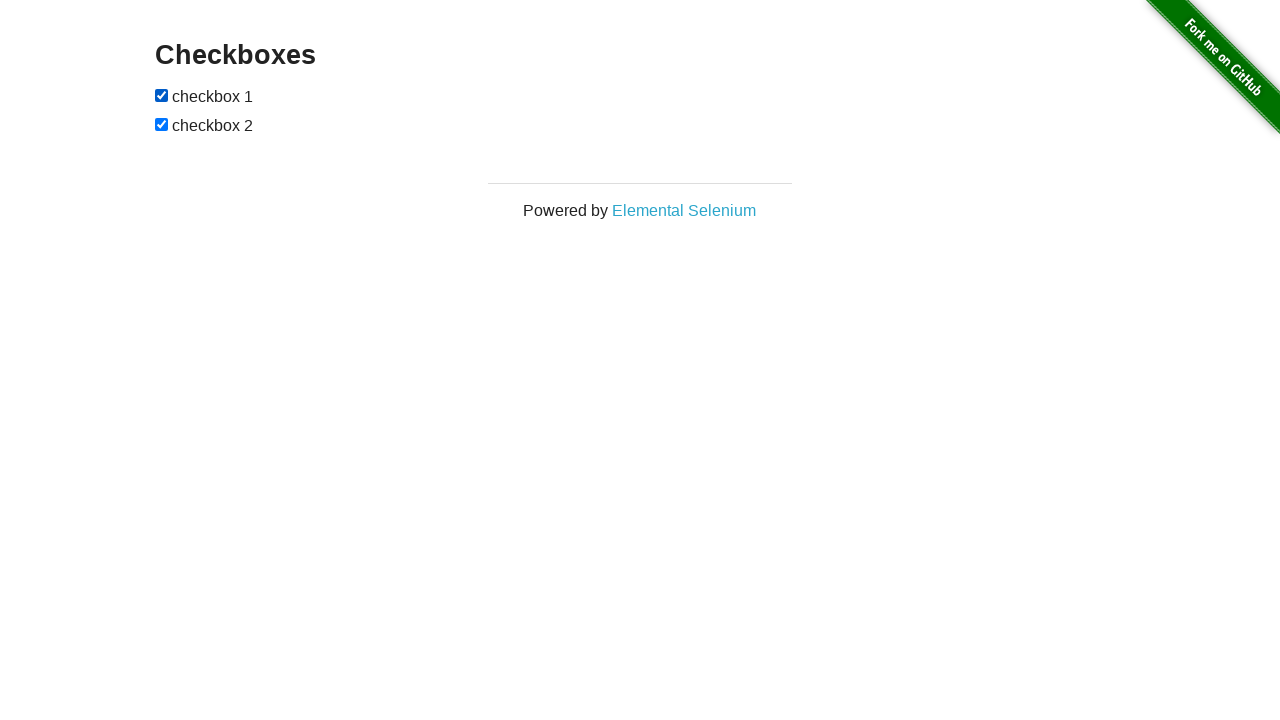